Tests filling out a practice registration form including personal details (name, email, phone), selecting gender, picking a date of birth from a date picker, entering a subject with autocomplete, selecting hobbies, and submitting the form.

Starting URL: https://demoqa.com/automation-practice-form

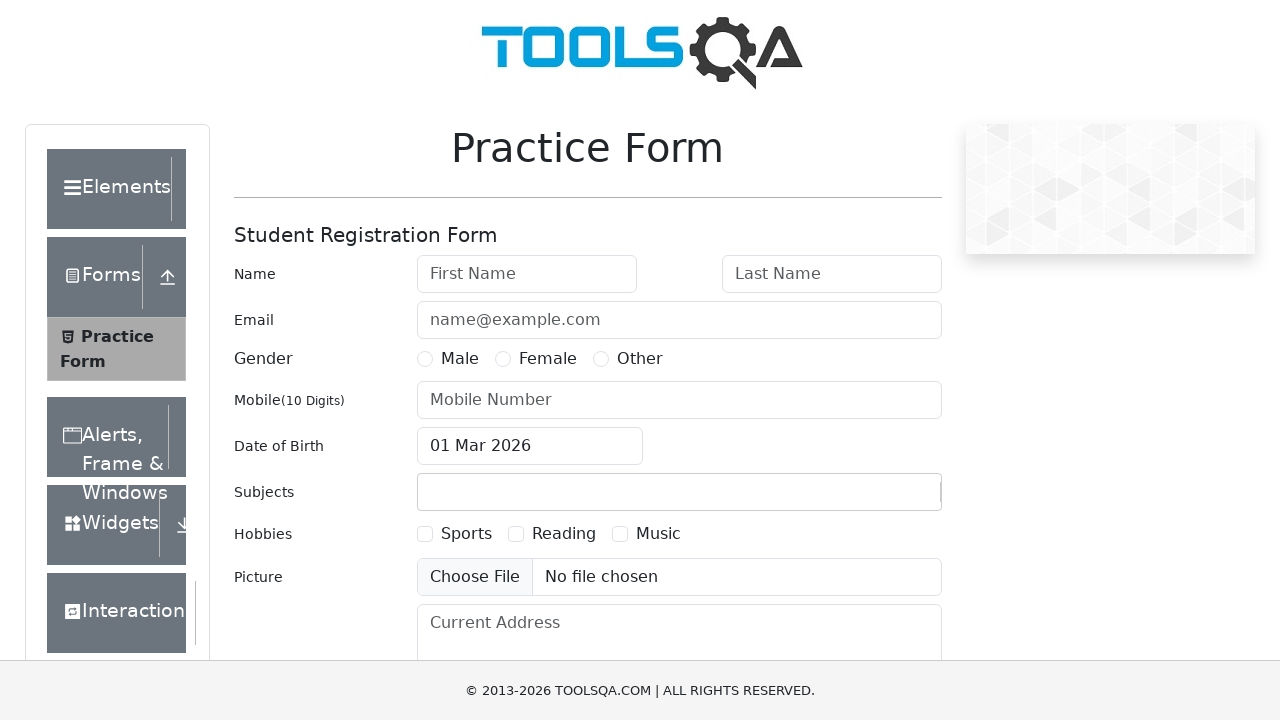

Filled first name field with 'First' on #firstName
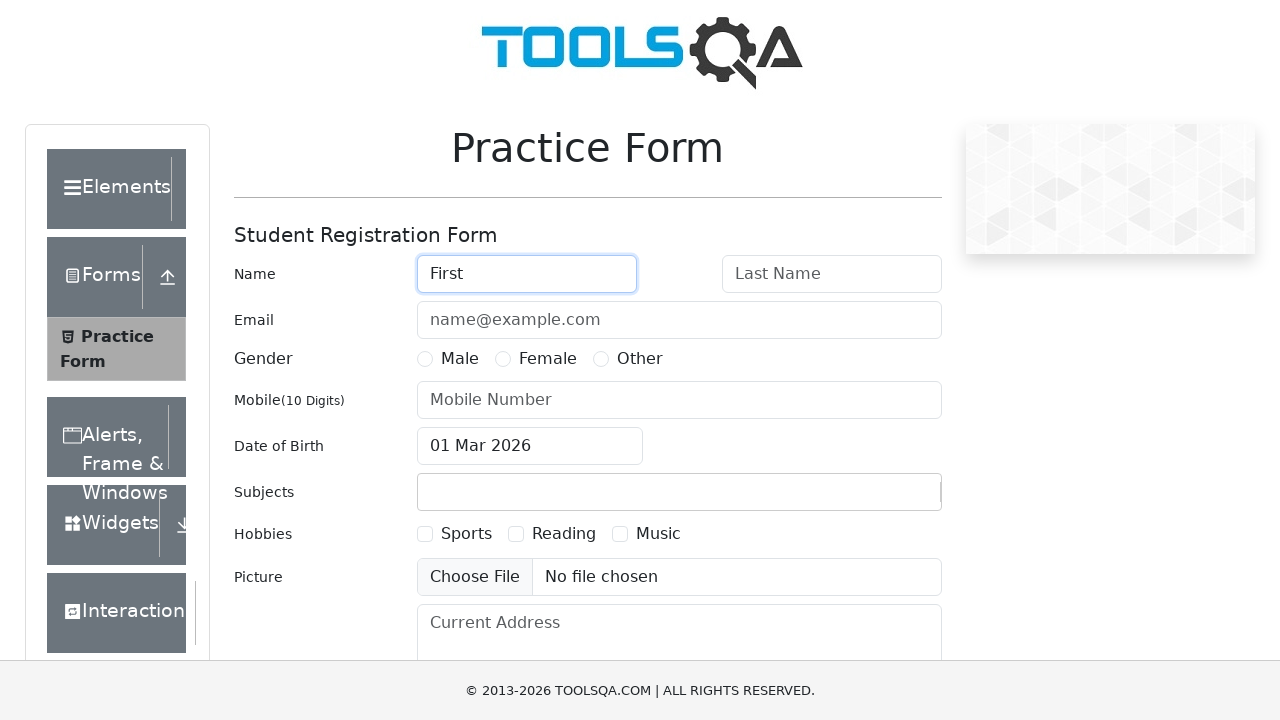

Filled last name field with 'Second' on #lastName
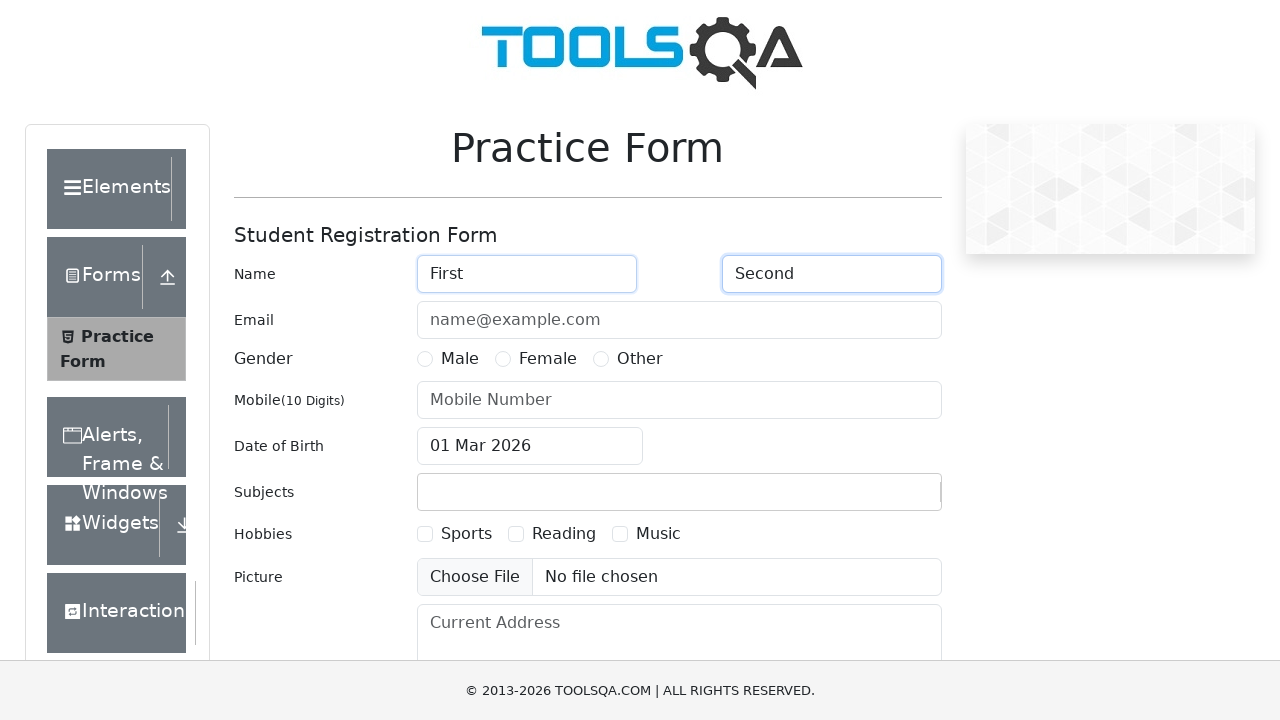

Filled email field with 'firstsecond@test.test' on #userEmail
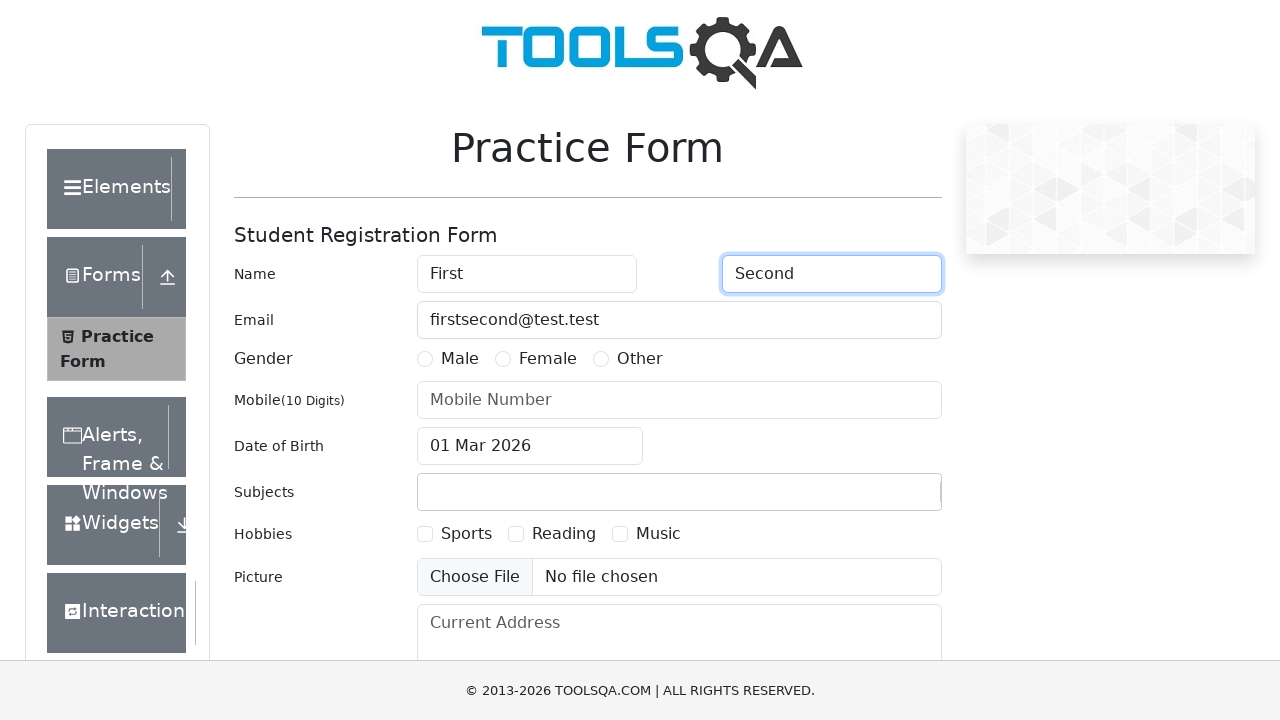

Selected gender option at (460, 359) on label[for='gender-radio-1']
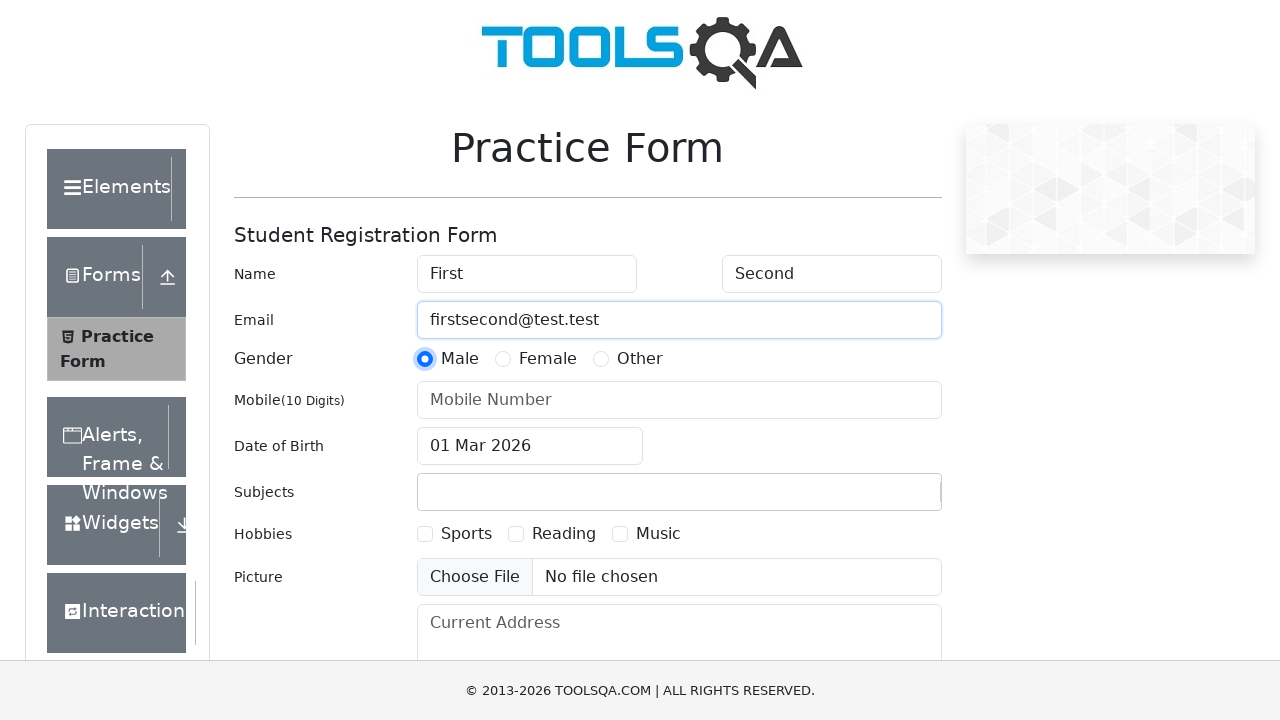

Filled phone number field with '1234567890' on #userNumber
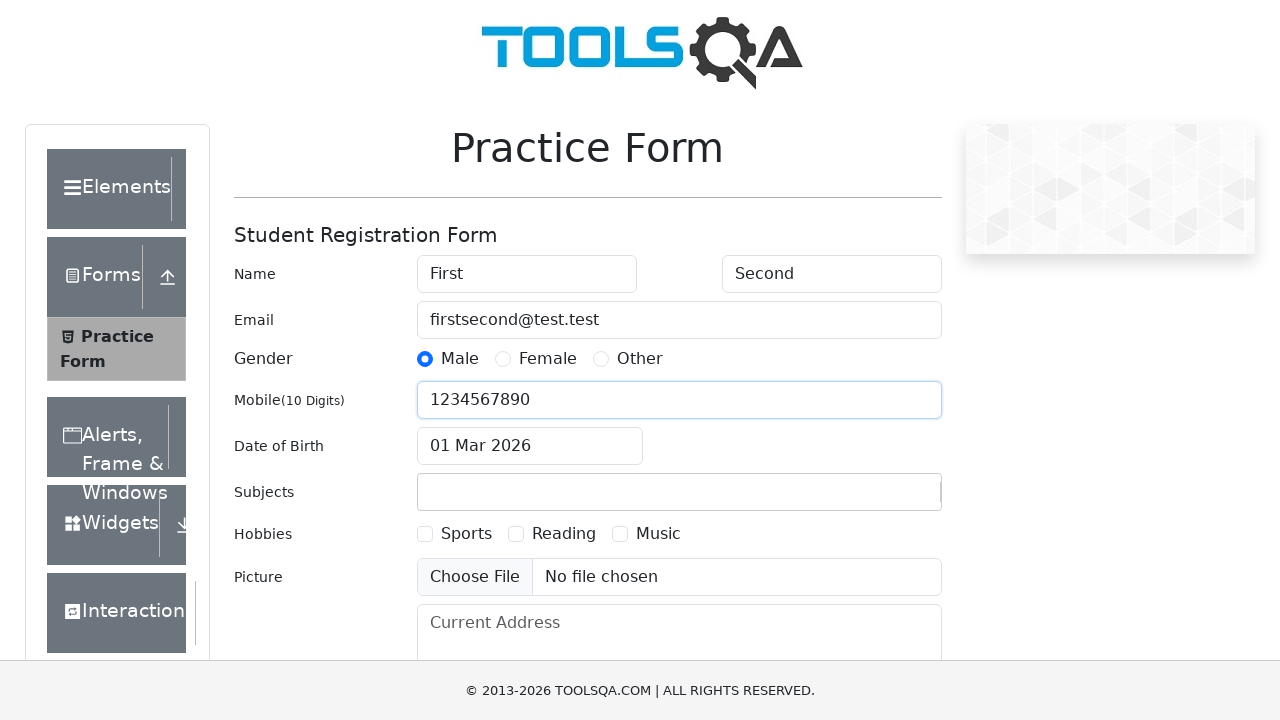

Opened date of birth picker at (530, 446) on #dateOfBirthInput
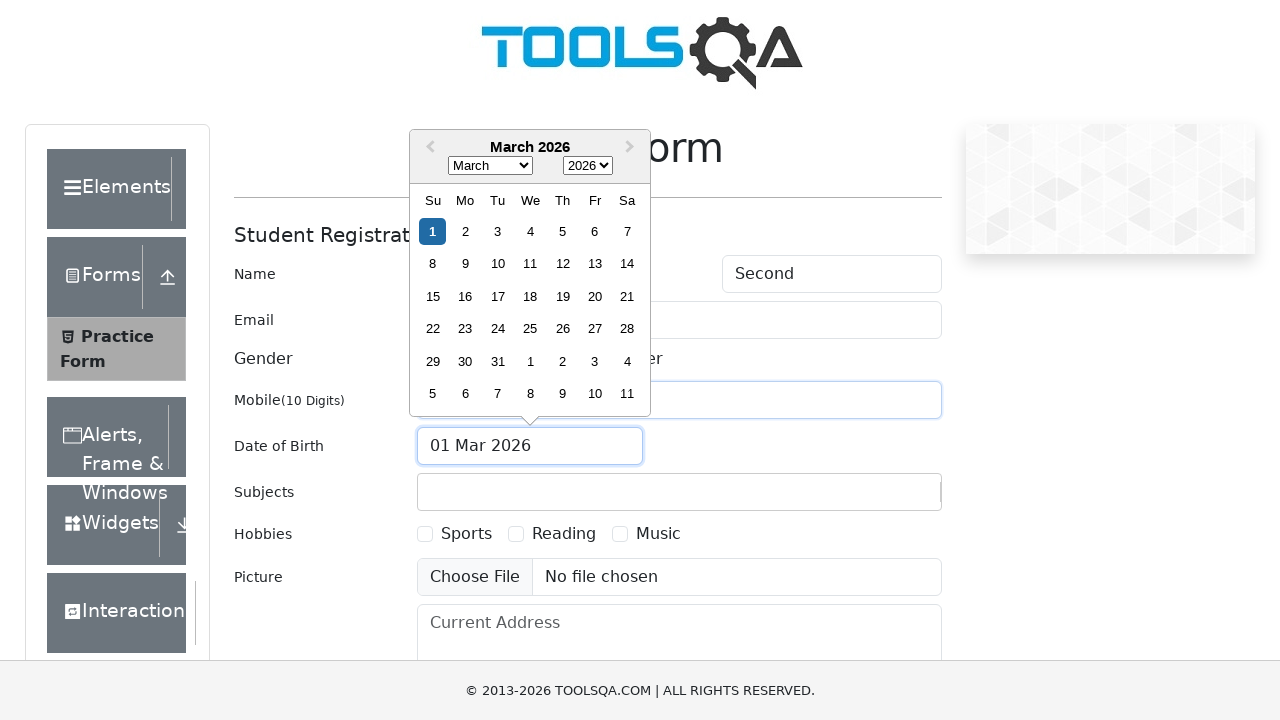

Date picker month selector loaded
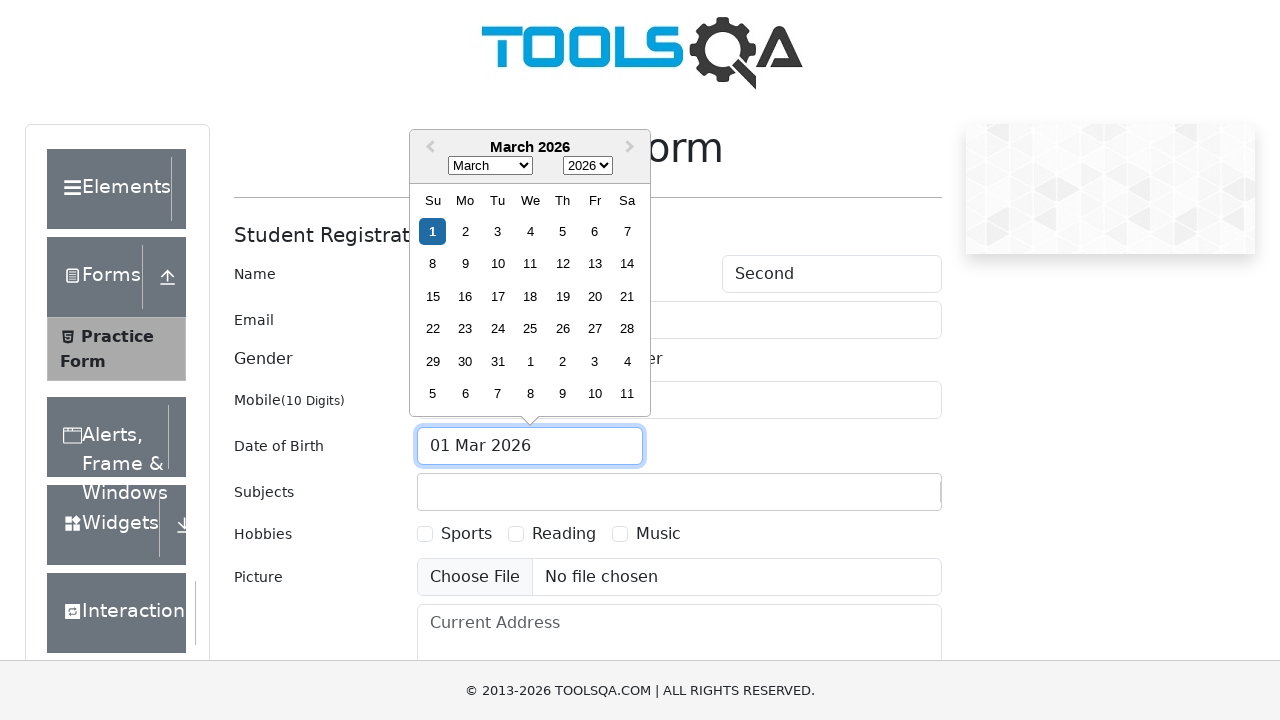

Selected June from month dropdown on .react-datepicker__month-select
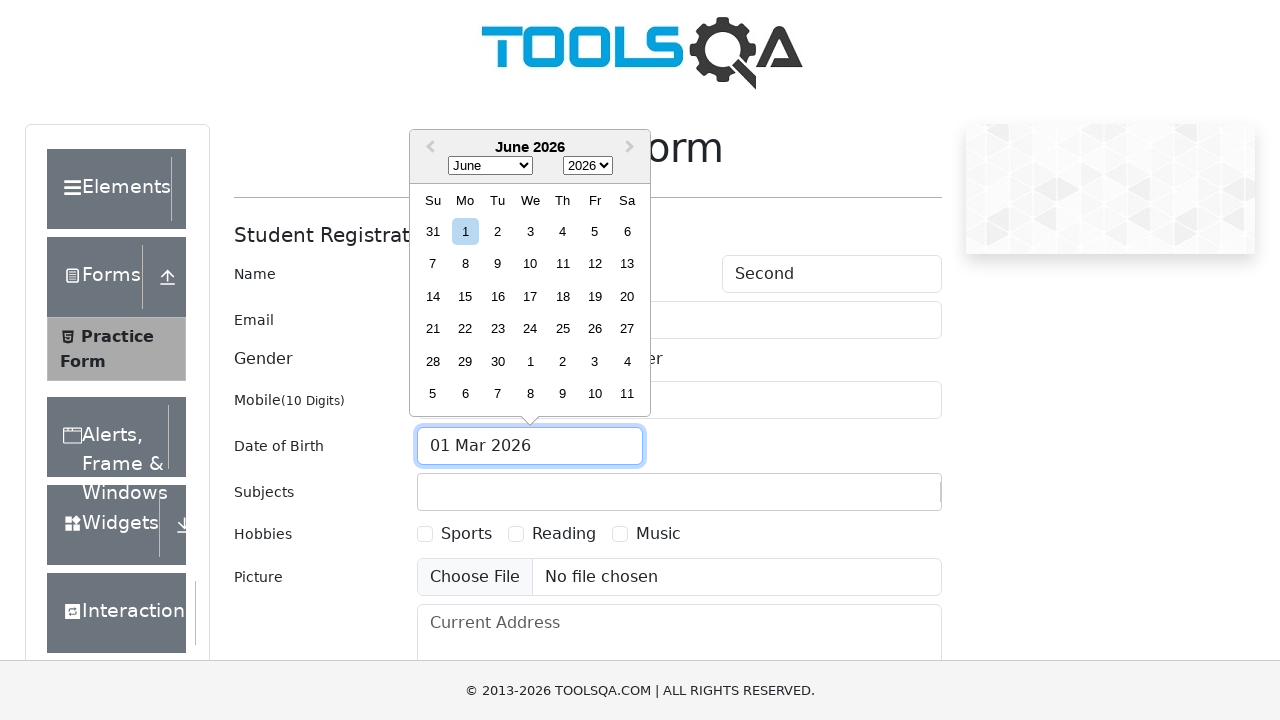

Selected 2012 from year dropdown on .react-datepicker__year-select
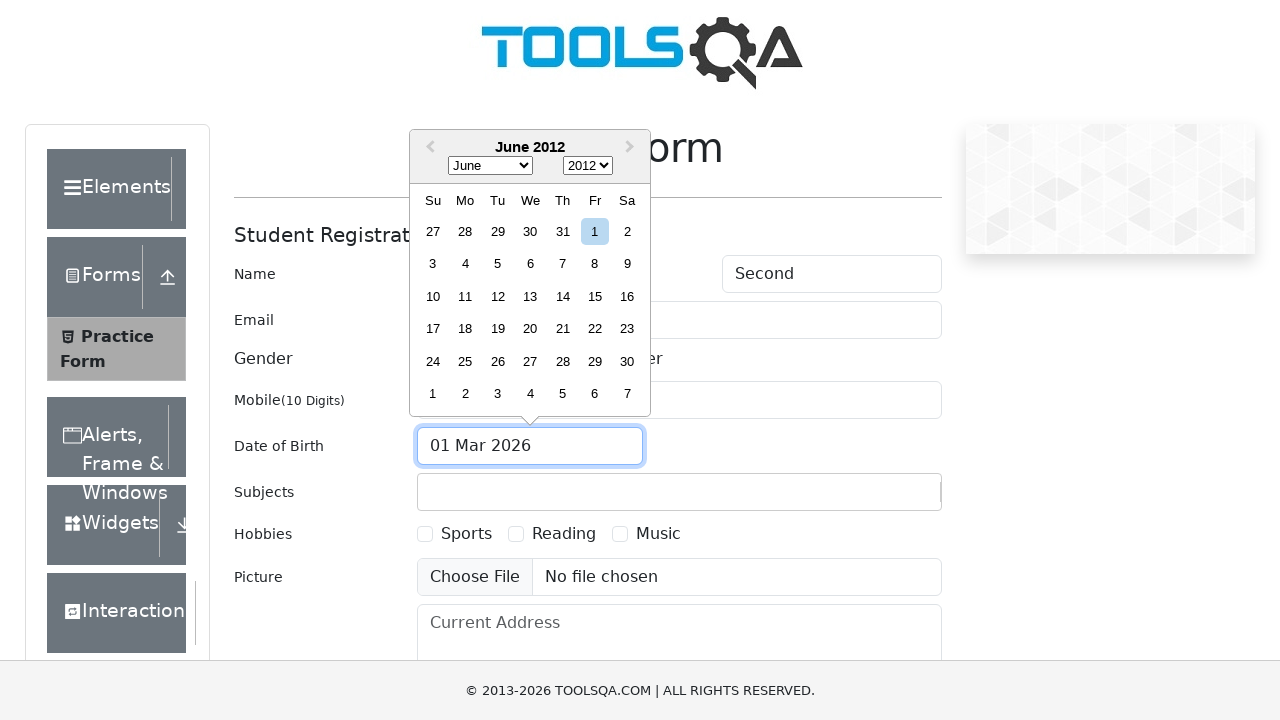

Selected day from date picker at (433, 231) on xpath=//div[contains(@class, 'react-datepicker__day--0')]
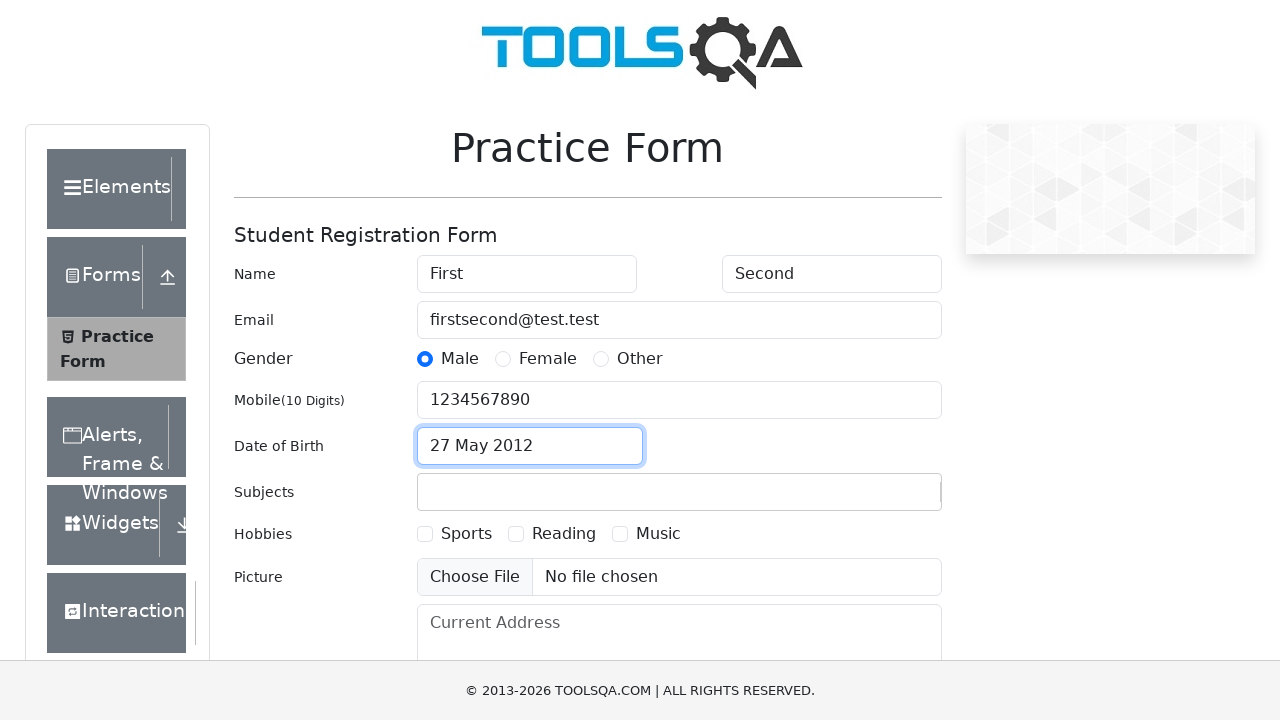

Entered 'Computer Science' in subjects field on #subjectsInput
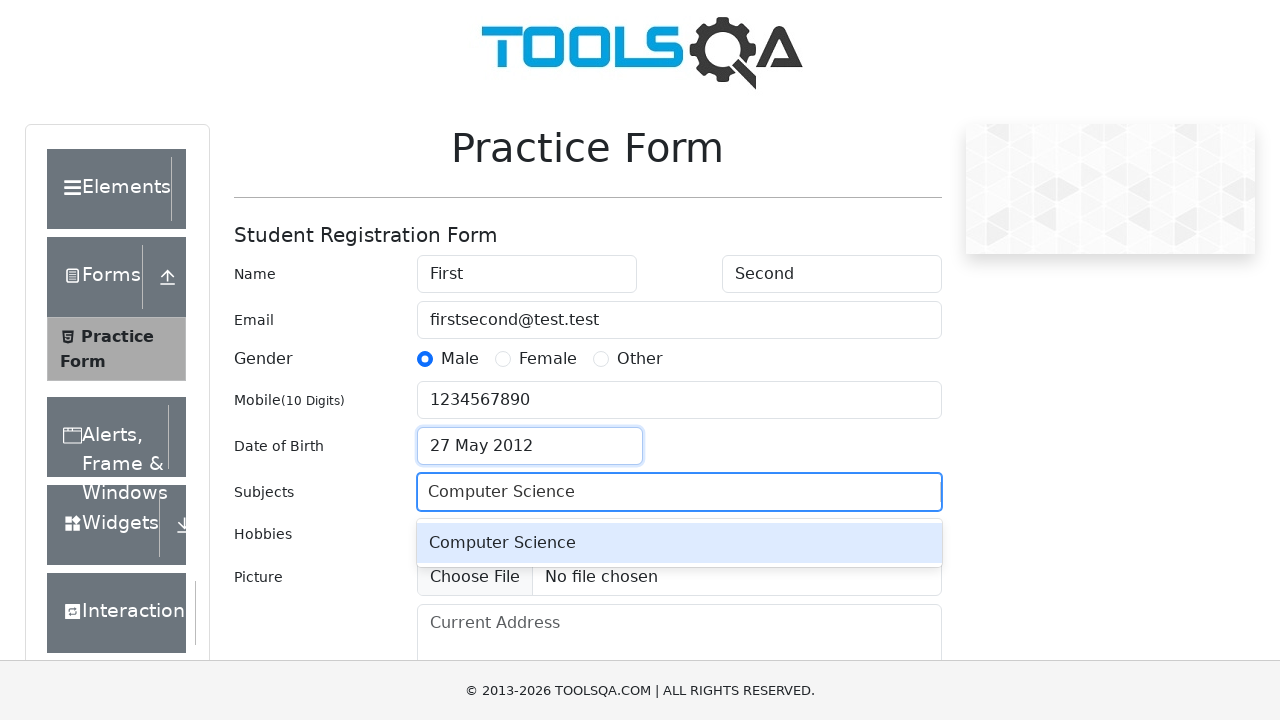

Confirmed subject selection with Enter key on #subjectsInput
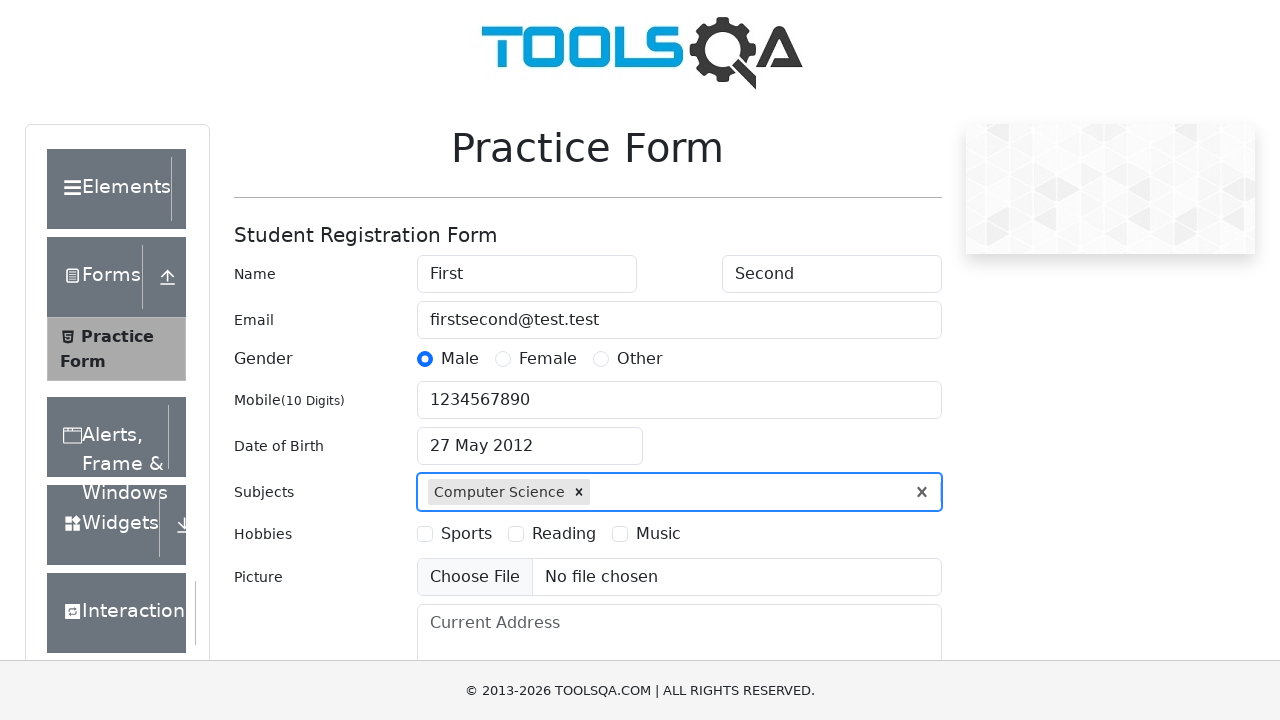

Selected hobby checkbox at (466, 534) on label[for='hobbies-checkbox-1']
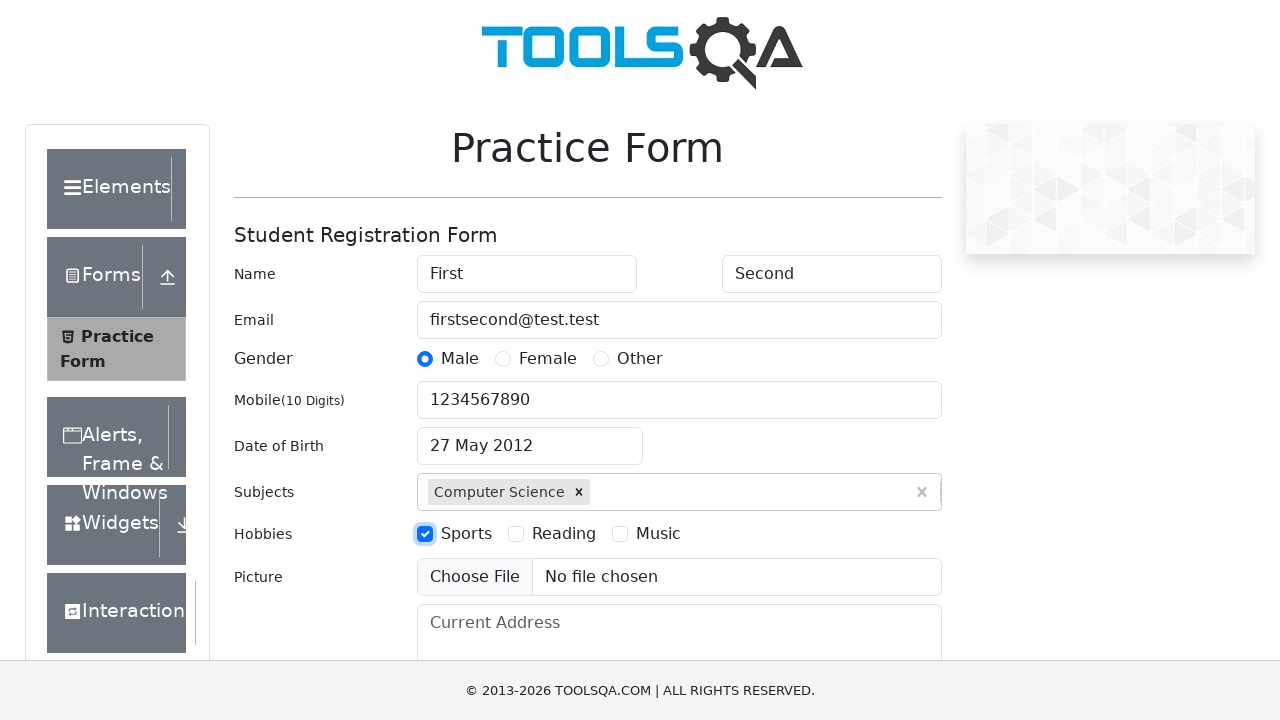

Filled current address field with 'Krasnaya 165, Minsk, Belarus' on #currentAddress
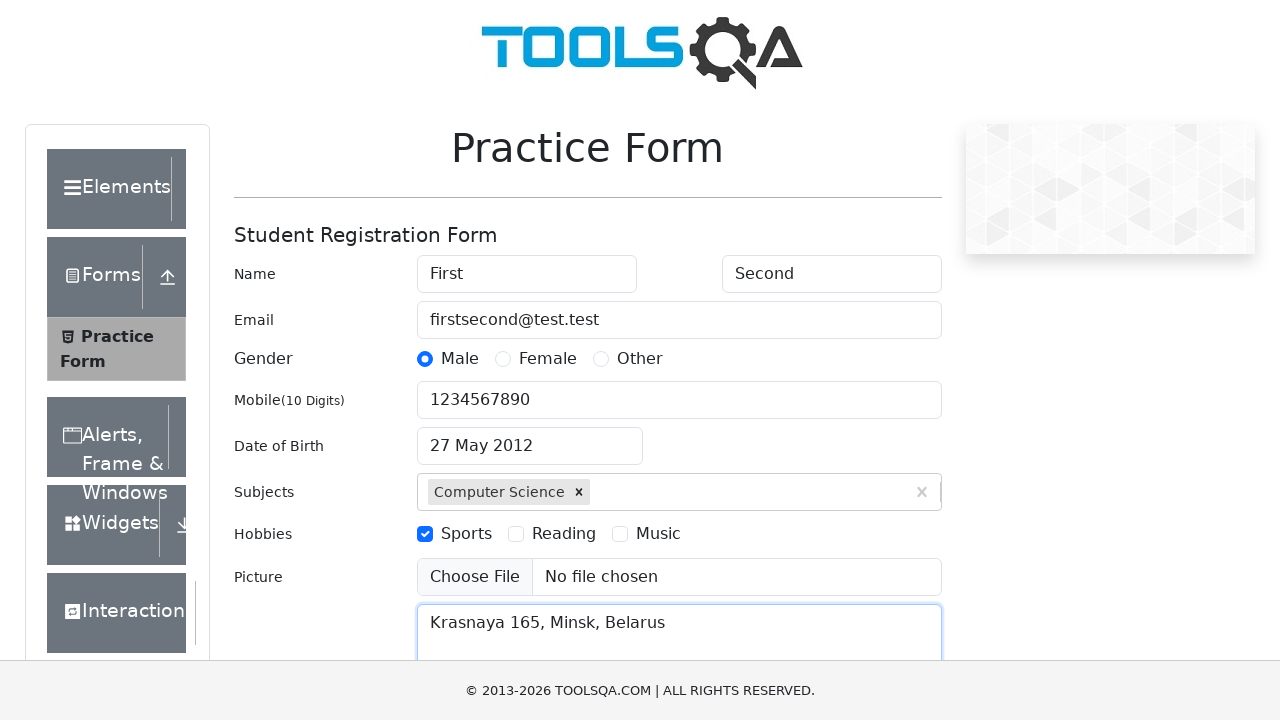

Scrolled to bottom of page
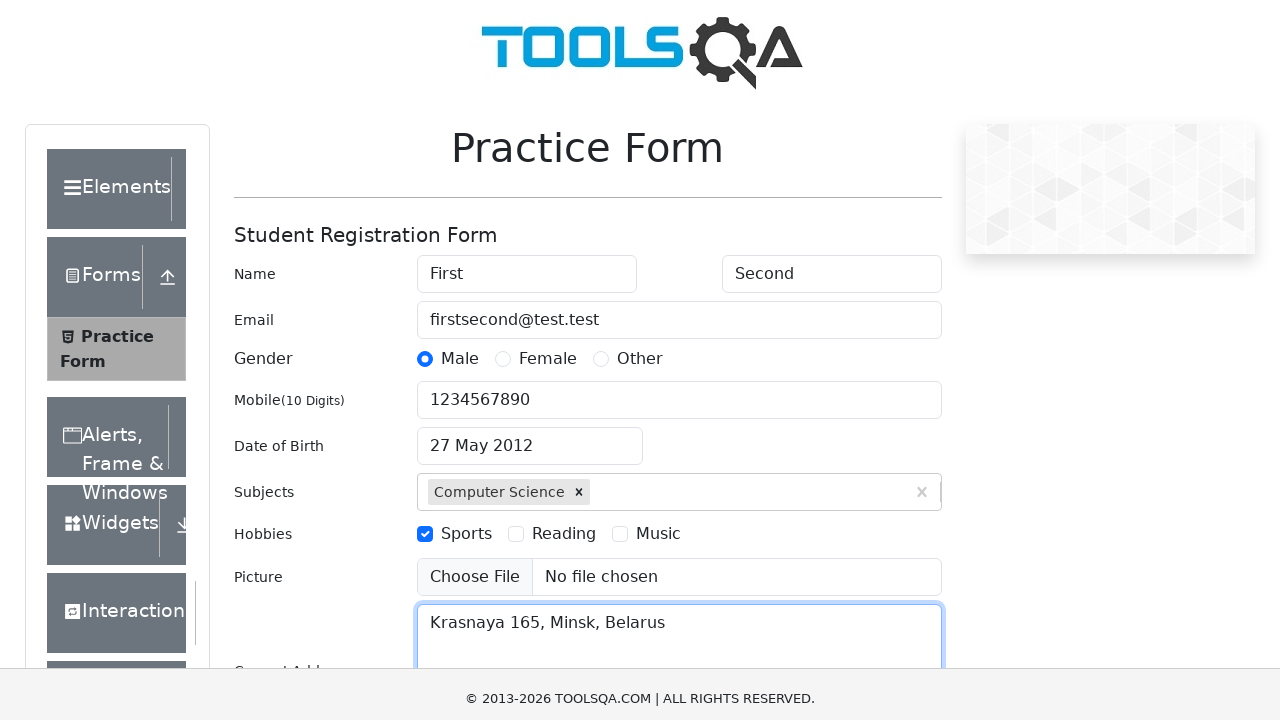

Submit button is visible
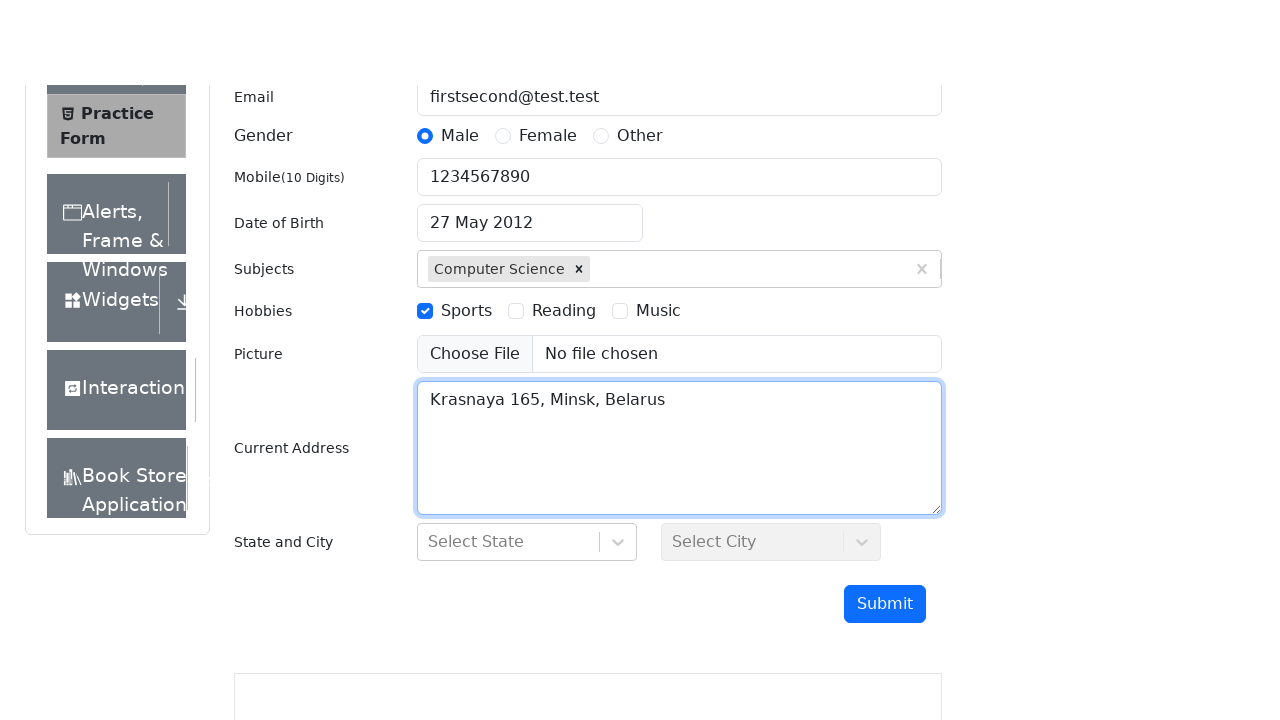

Clicked submit button to submit form at (885, 499) on #submit
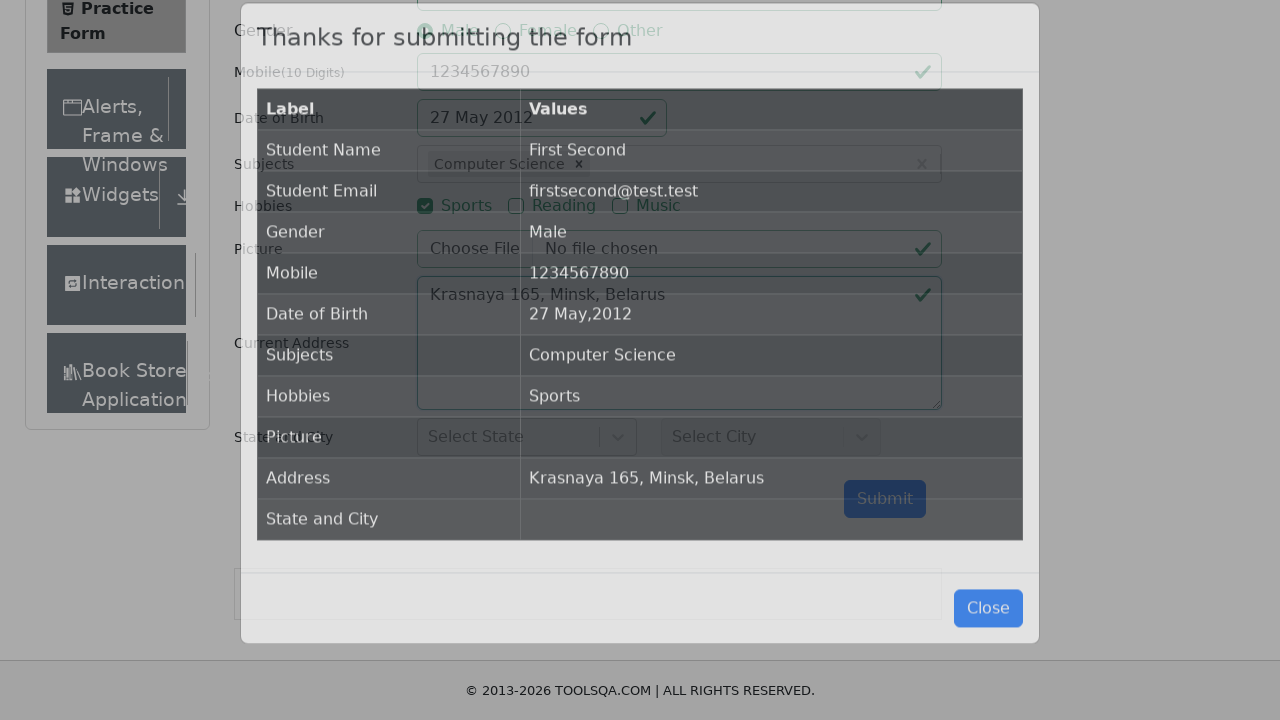

Form submission confirmed - modal appeared
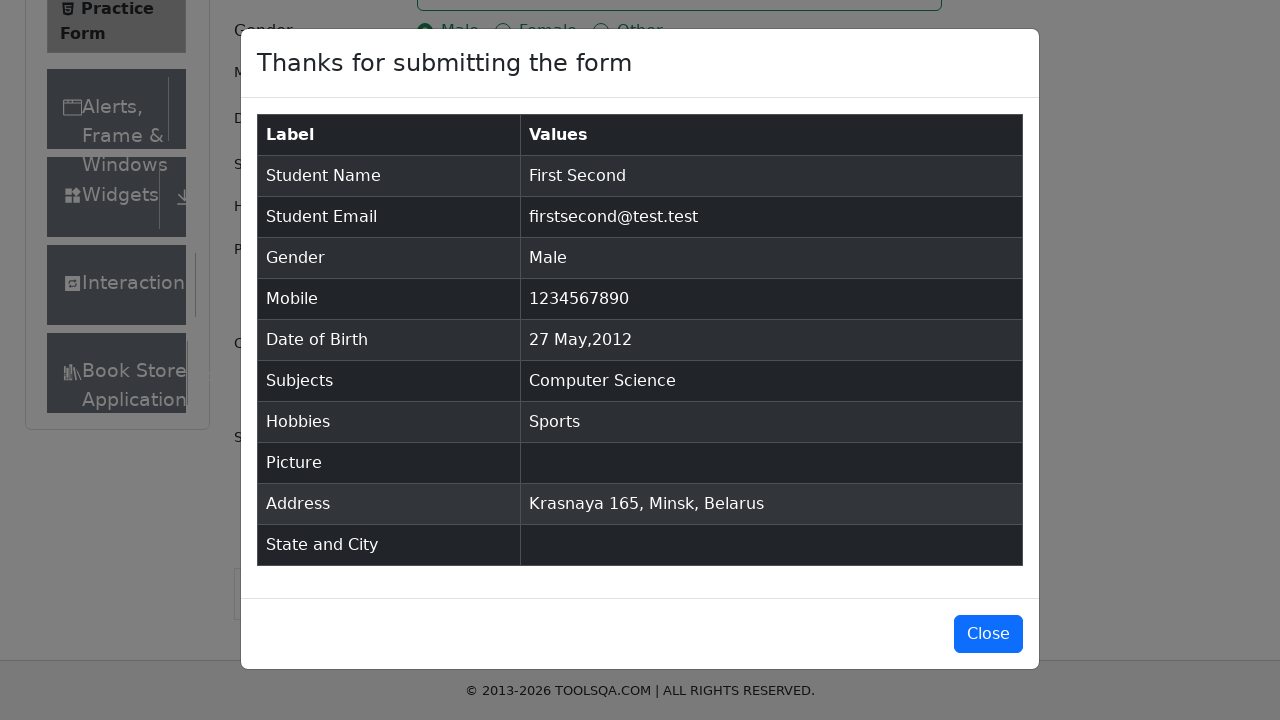

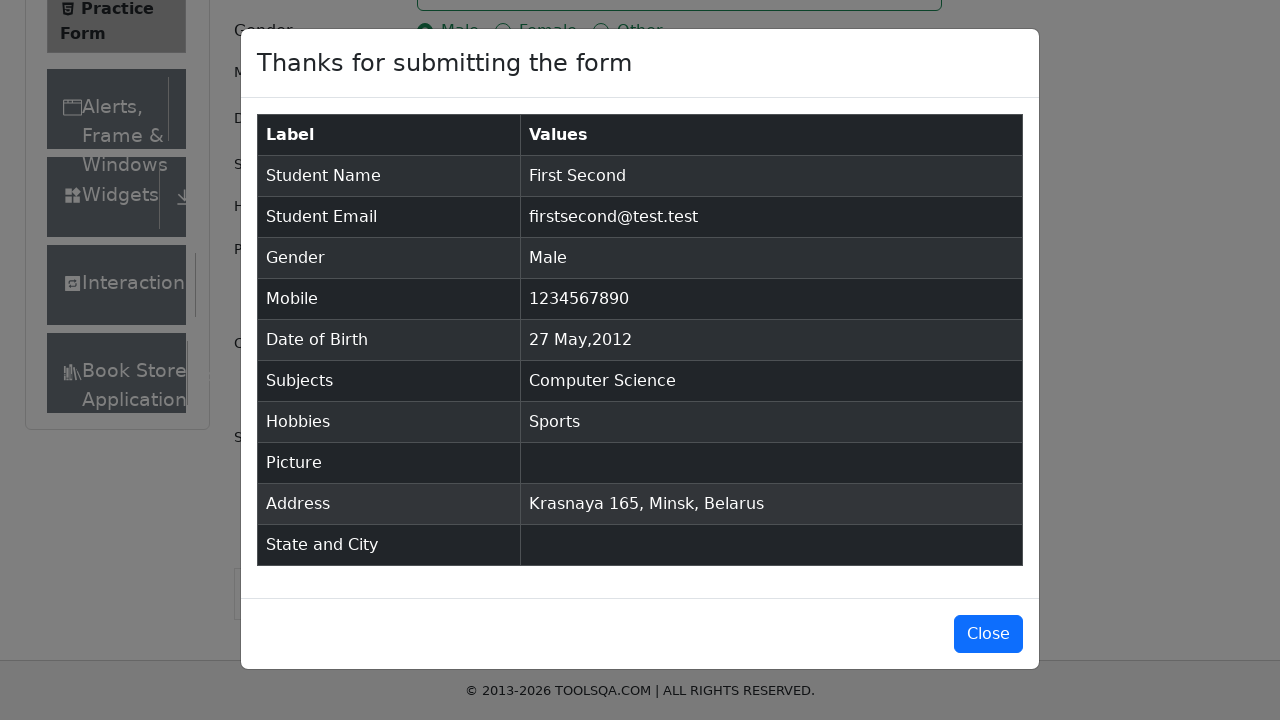